Clicks on the first "discuss" link on Hacker News newest page and verifies the redirect to the article's comment section.

Starting URL: https://news.ycombinator.com/newest

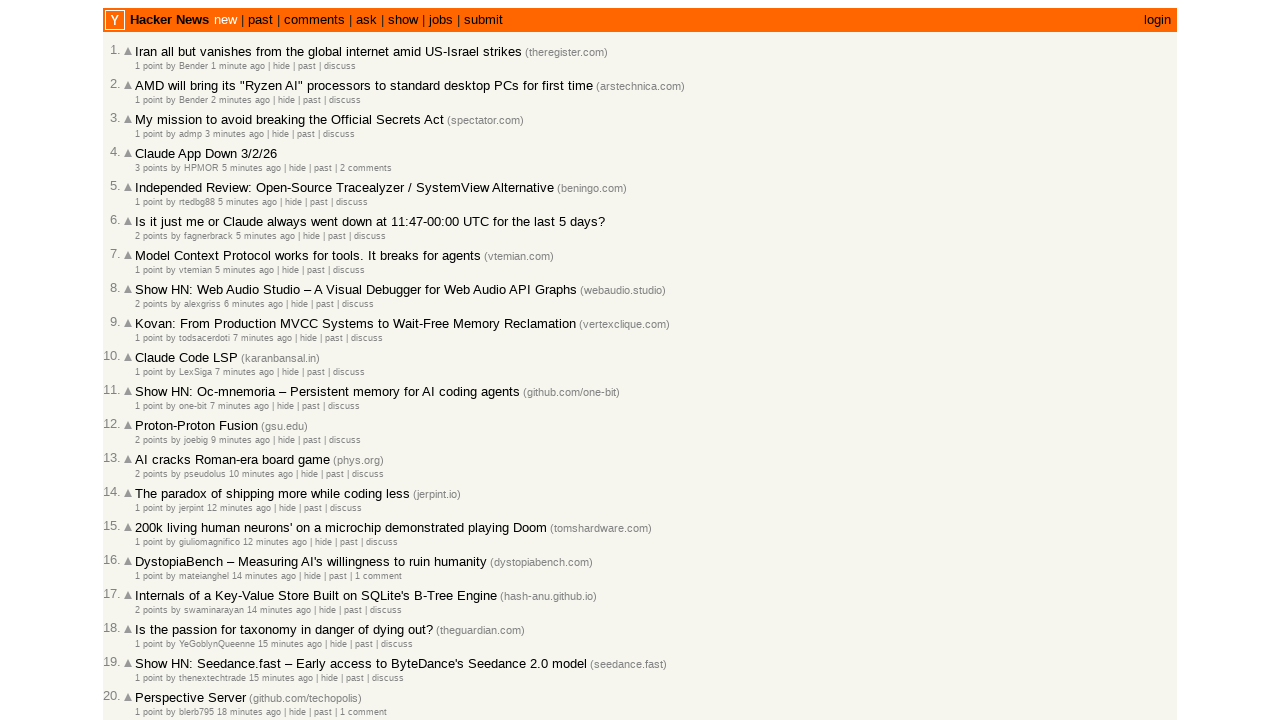

Waited for discuss link to appear on Hacker News newest page
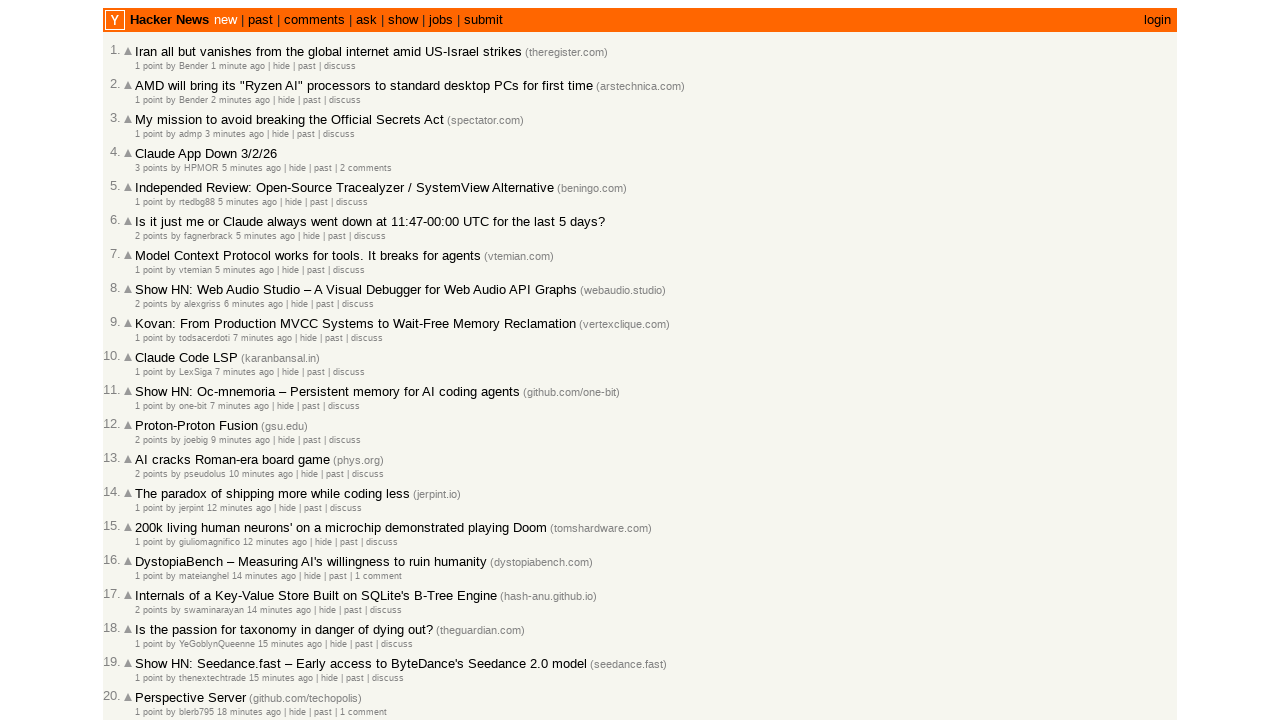

Located the first discuss link
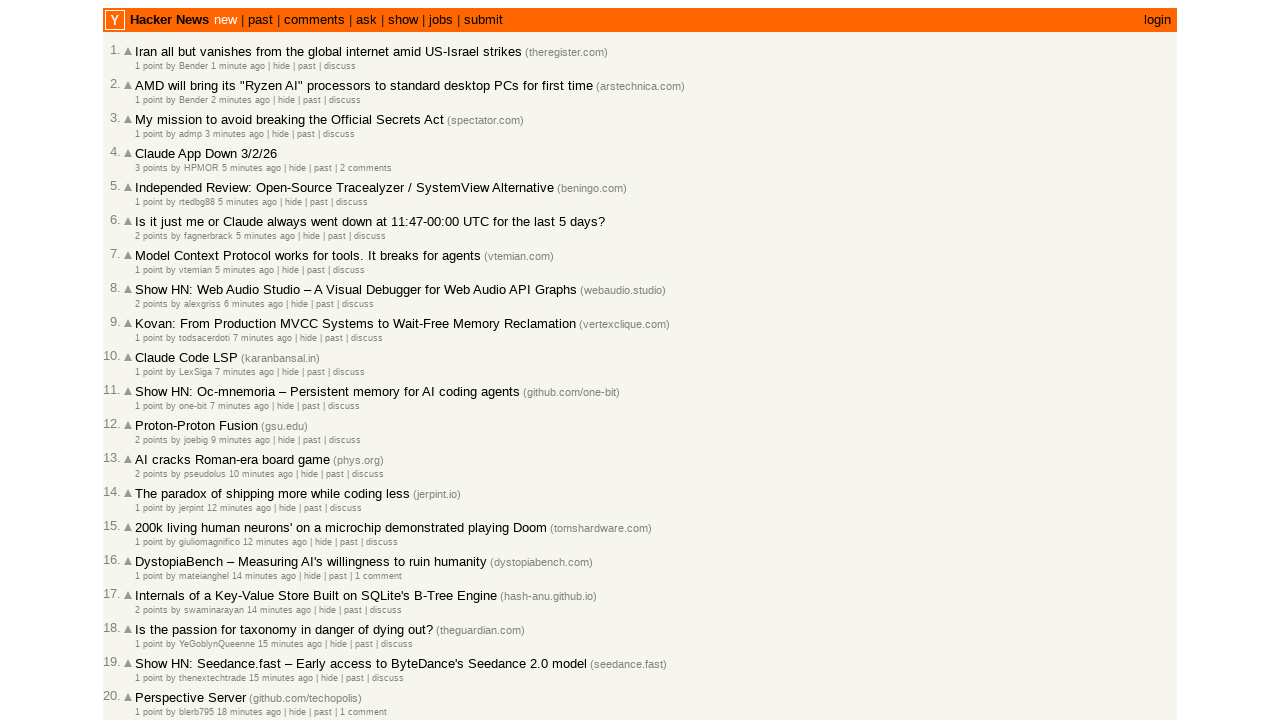

Clicked the first discuss link at (340, 66) on a:has-text("discuss") >> nth=0
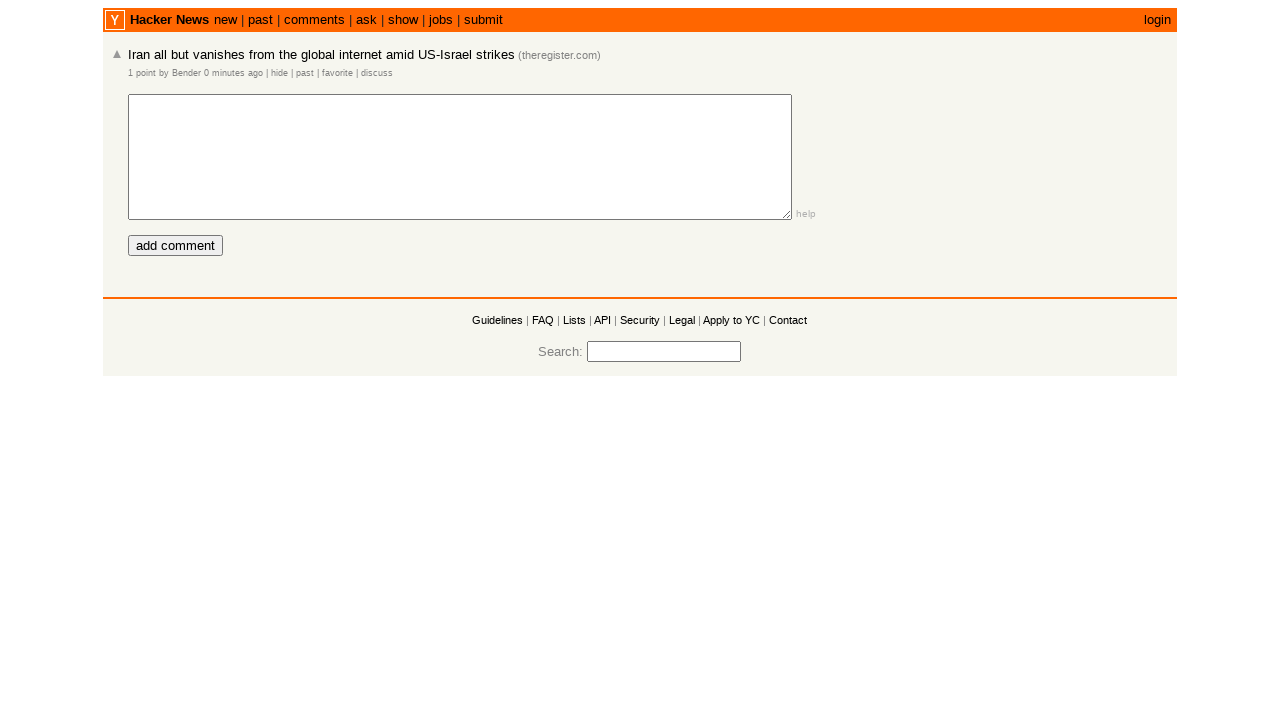

Waited for comment page to fully load
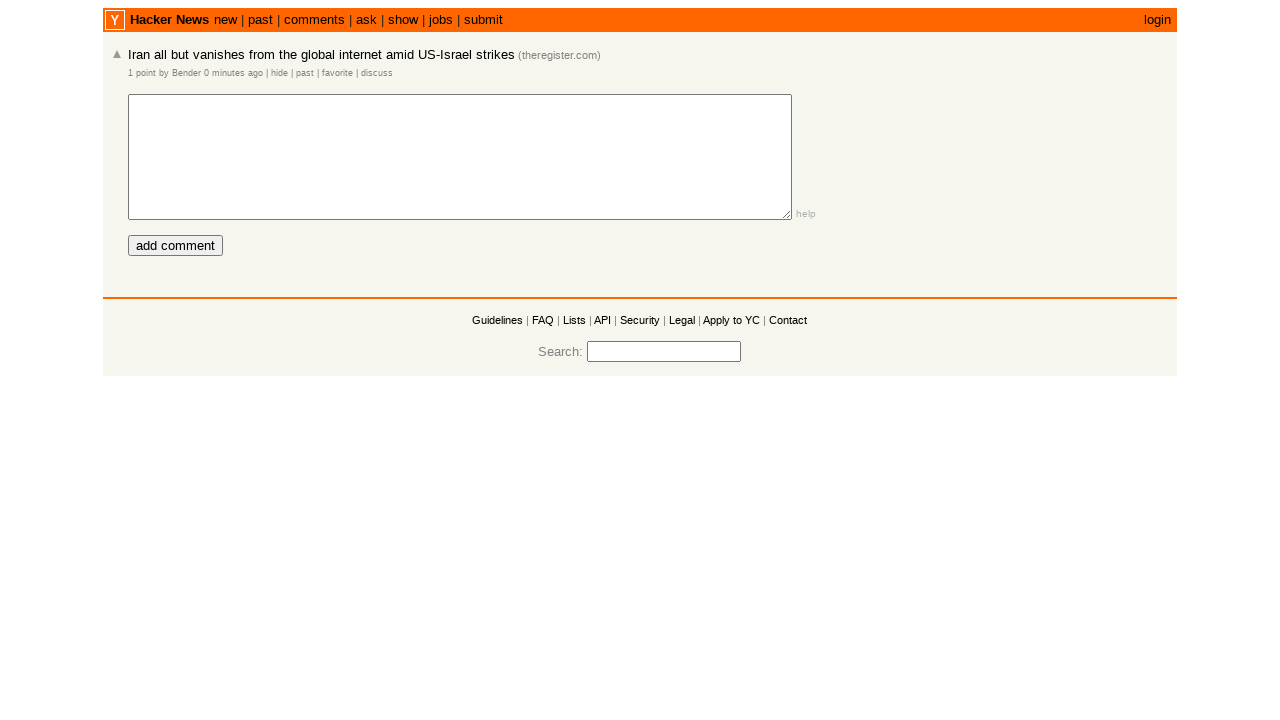

Verified redirect to article's comment section by locating add comment button
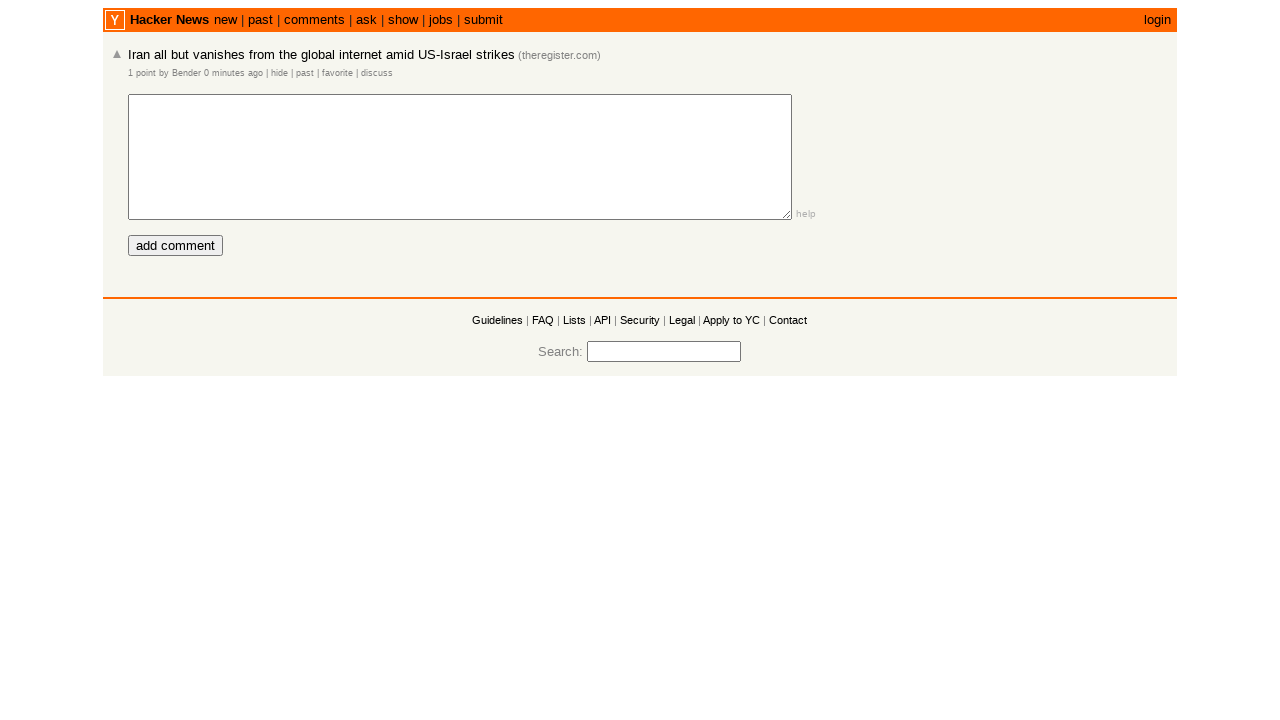

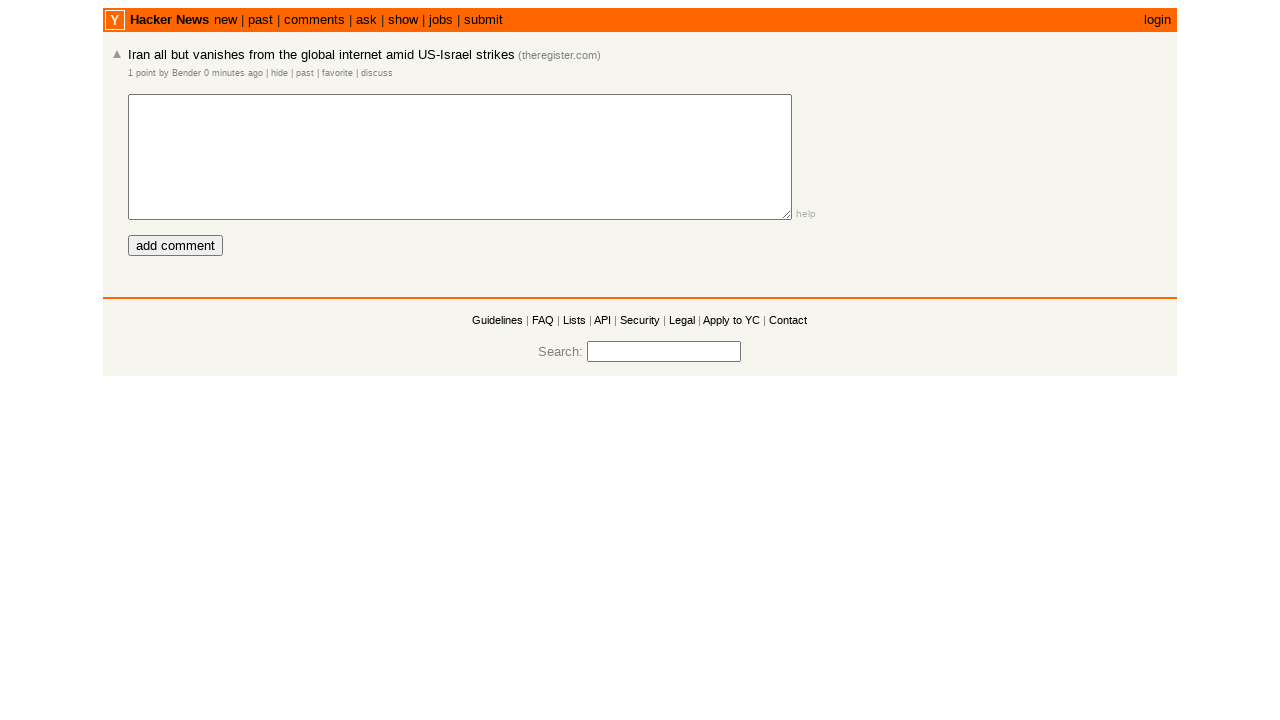